Clicks the Terms link at the bottom of Gmail login page

Starting URL: http://gmail.com

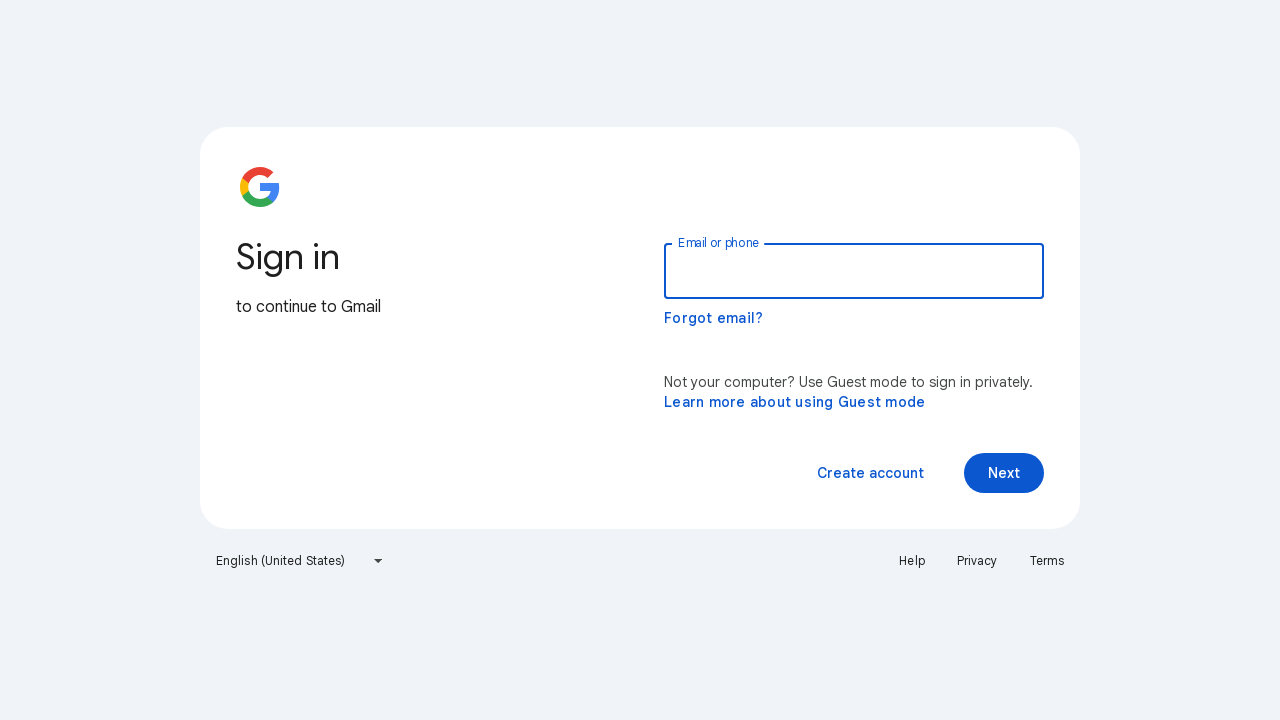

Navigated to Gmail login page
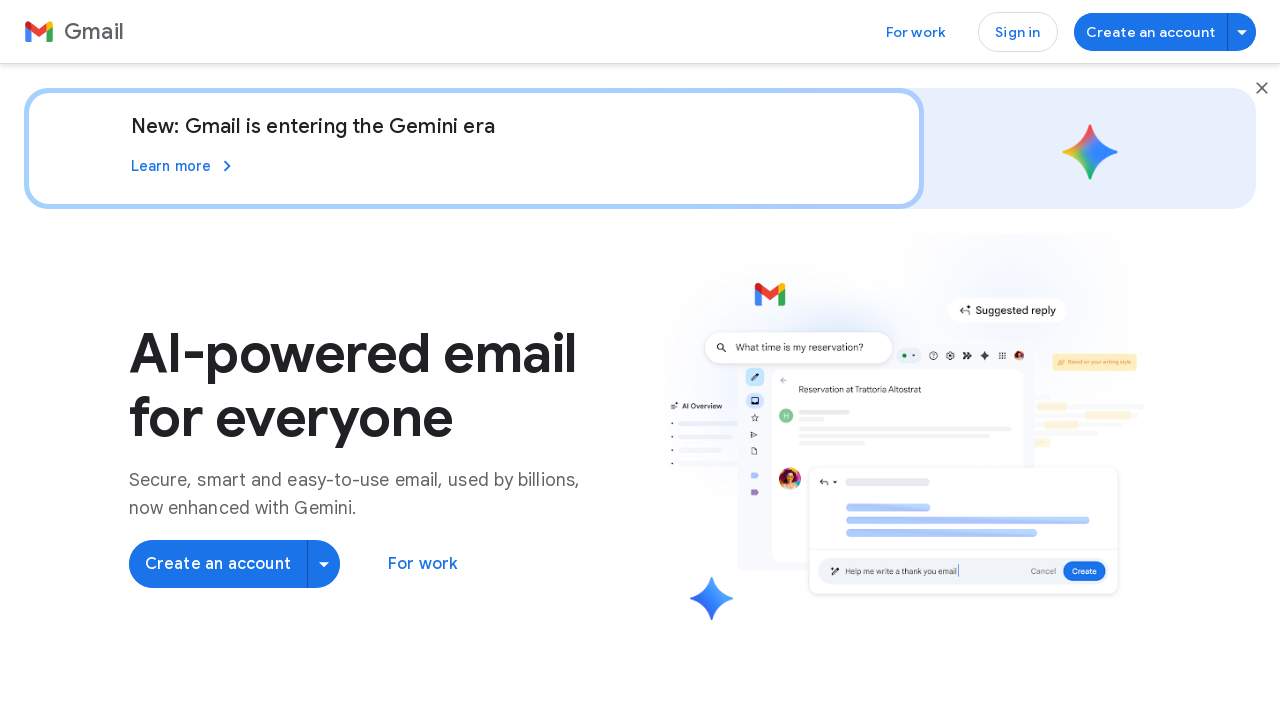

Located all links on the page
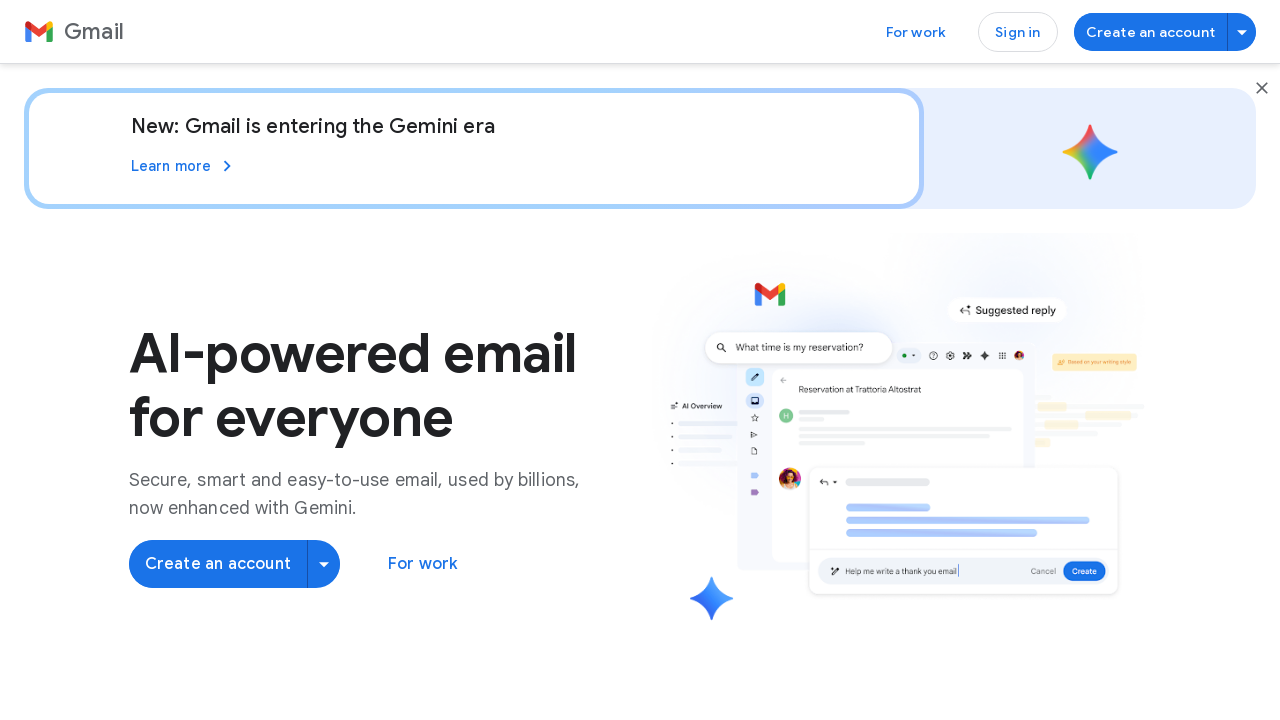

Clicked the Terms link at the bottom of Gmail login page at (284, 631) on a >> nth=30
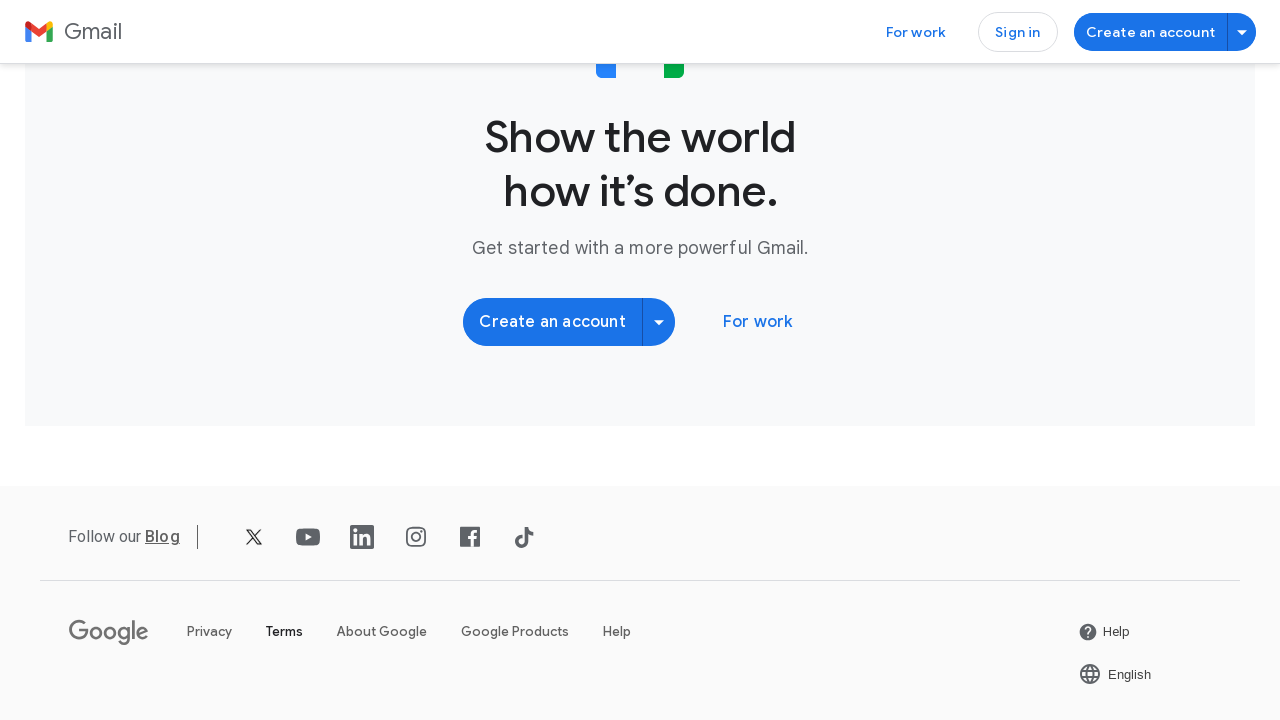

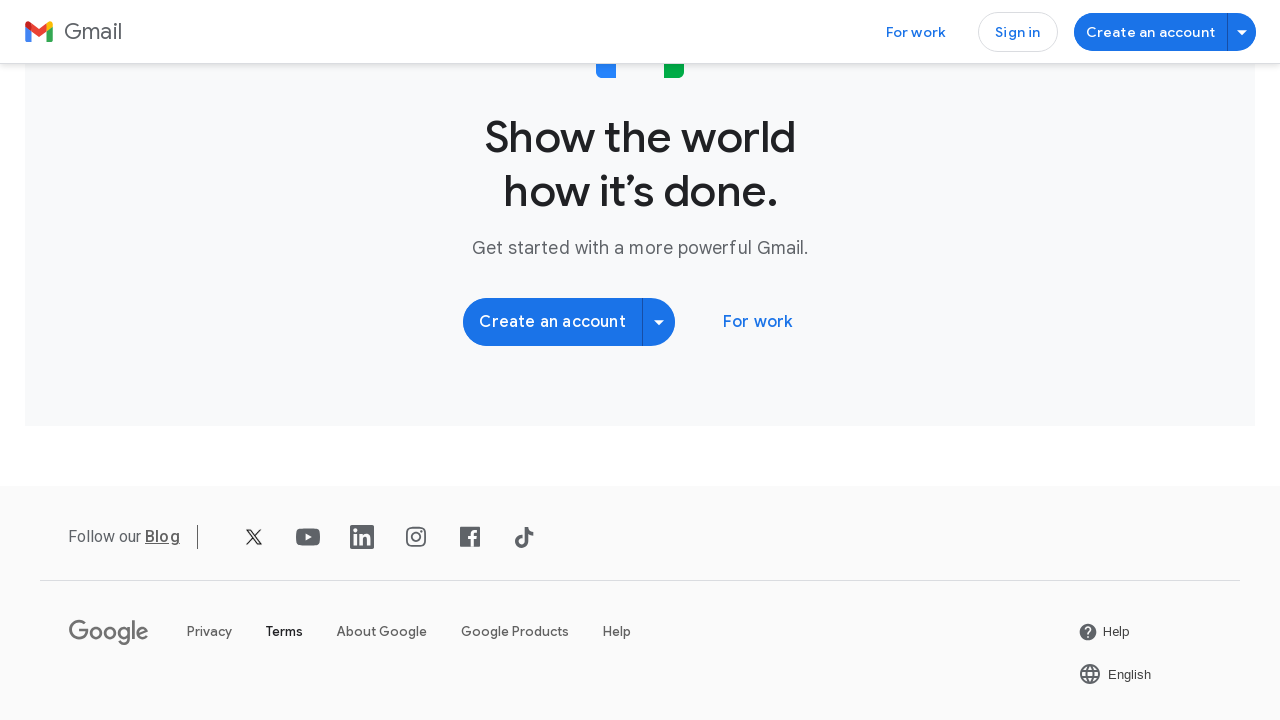